Tests hover functionality by hovering over the third figure and verifying the user name appears

Starting URL: https://the-internet.herokuapp.com/hovers

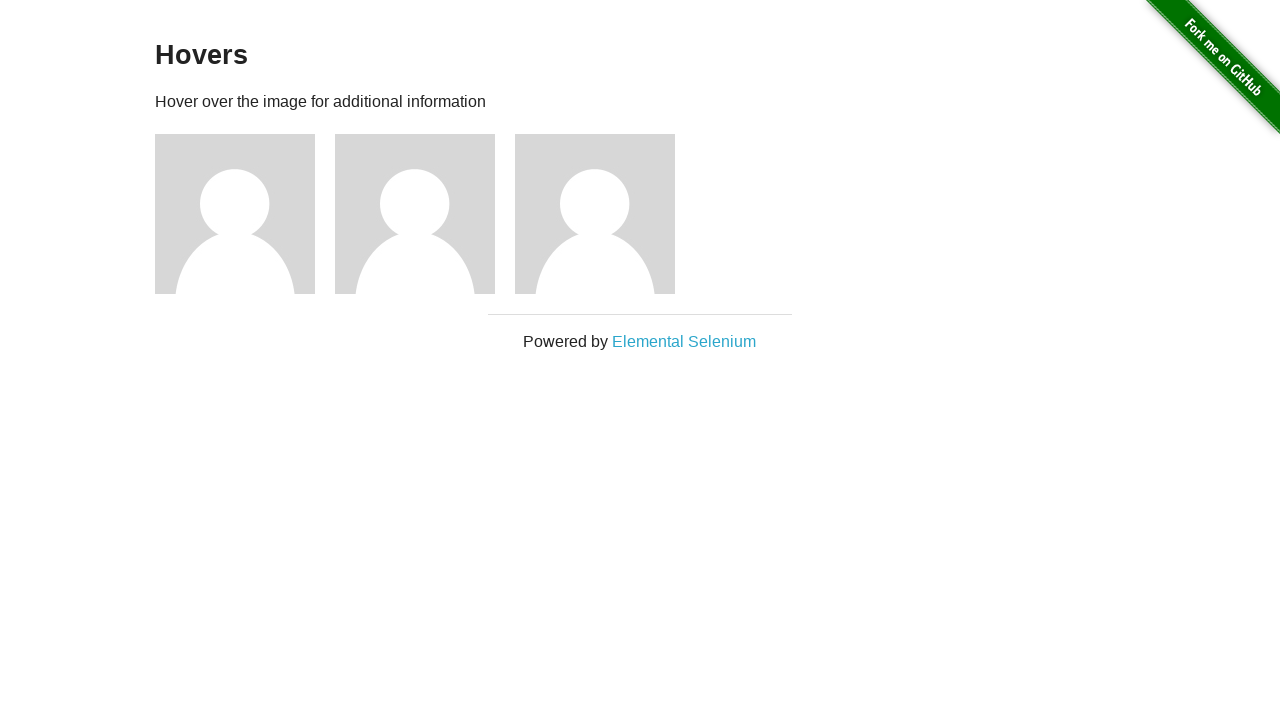

Hovered over the third figure at (245, 214) on .figure:nth-child(3)
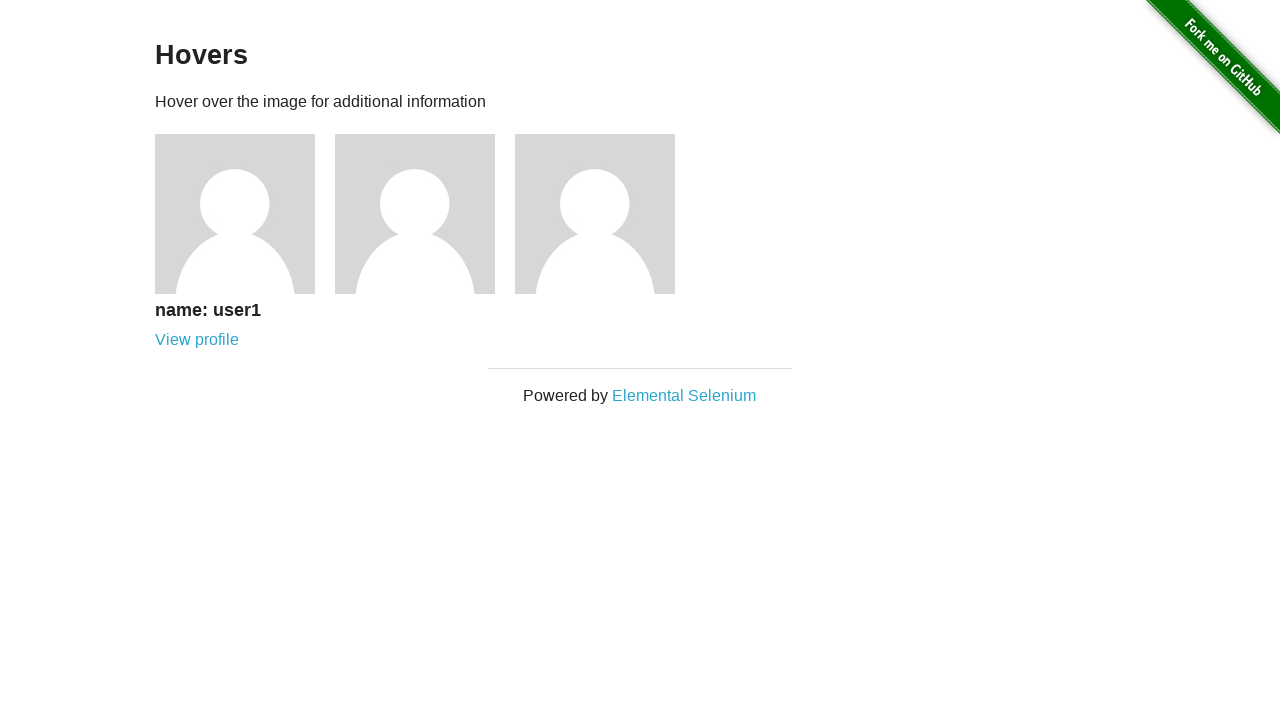

Figure caption appeared on third figure
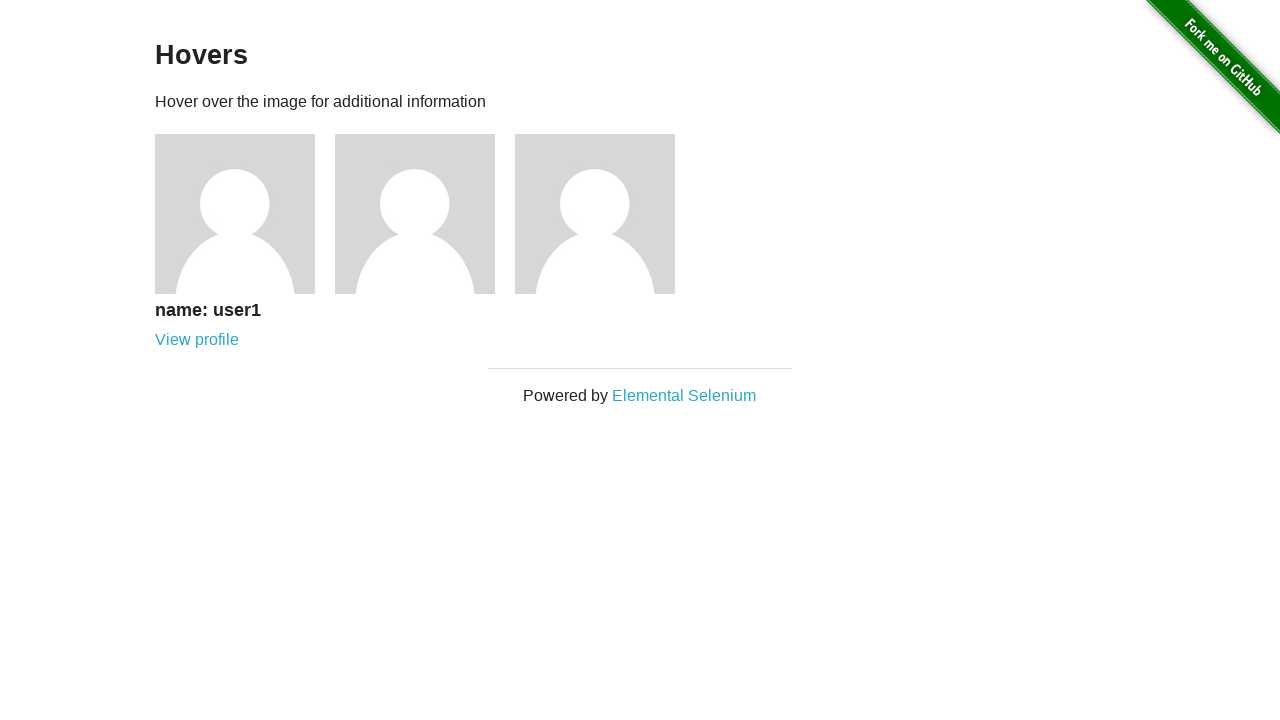

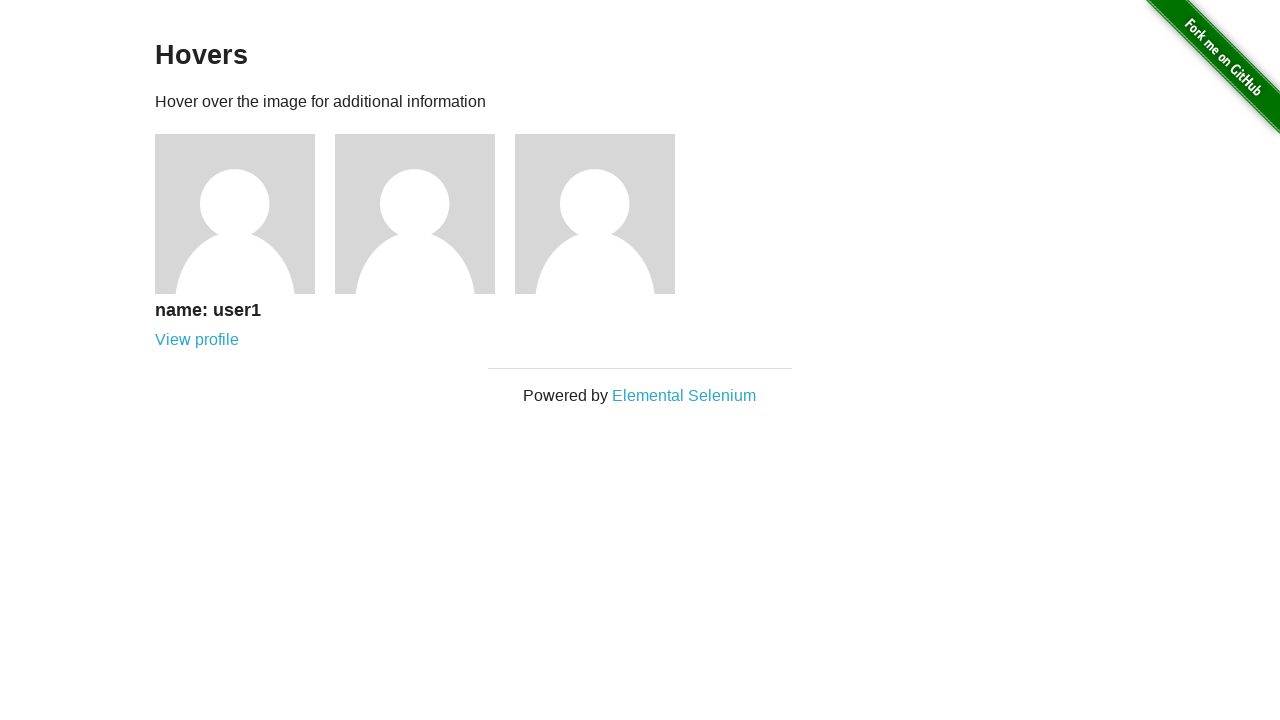